Tests the AngularJS homepage greeting feature by entering a name in the input field and verifying the greeting message updates accordingly

Starting URL: http://www.angularjs.org

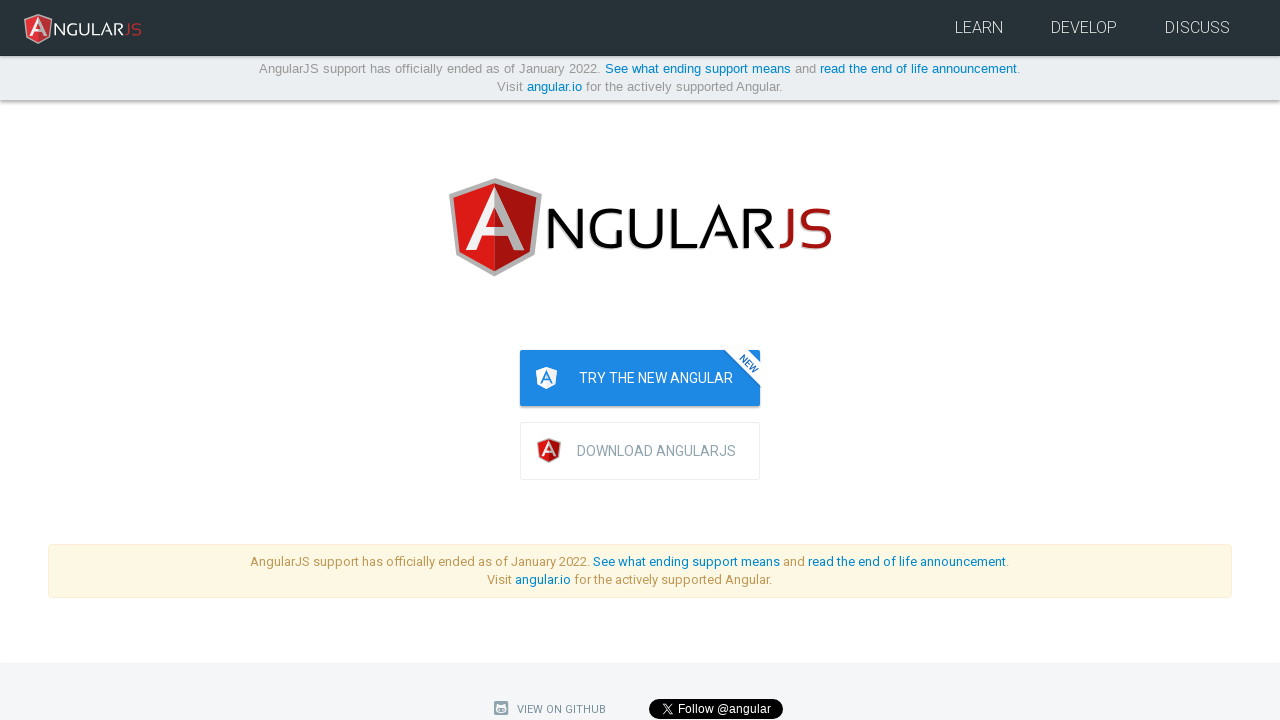

Filled name input field with 'Julie' on input[ng-model='yourName']
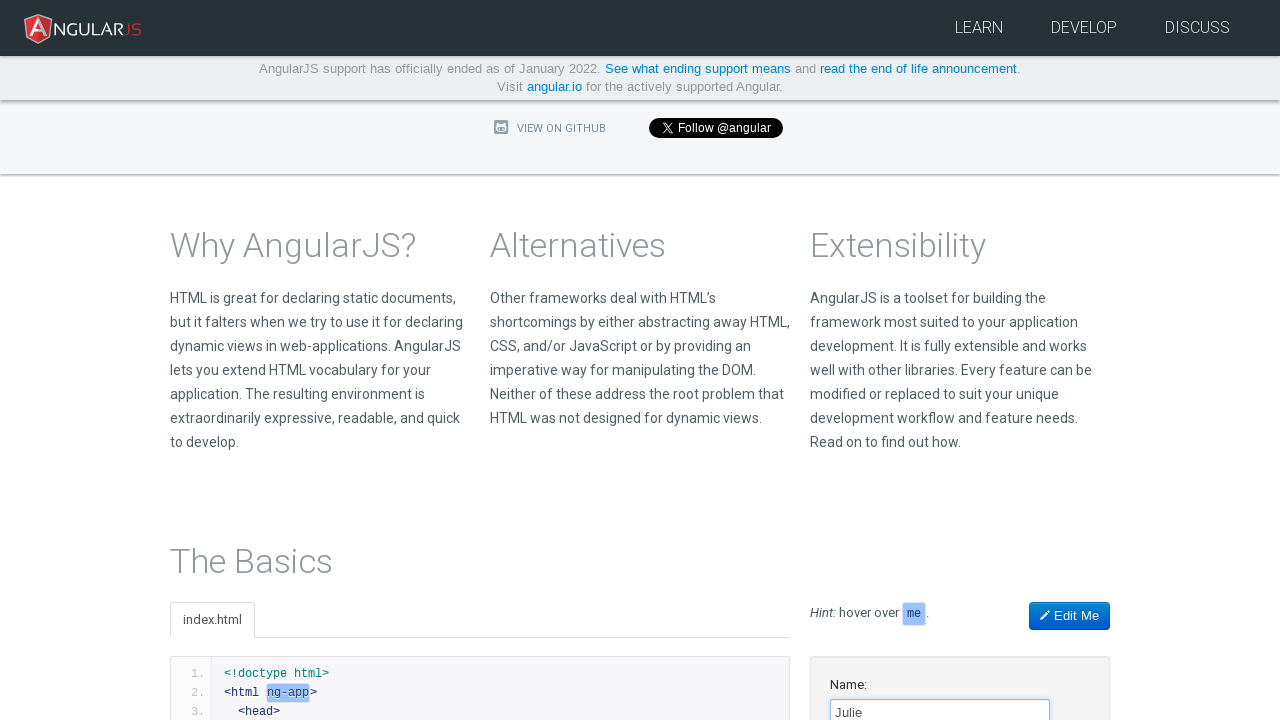

Greeting message updated to 'Hello Julie!' and element located
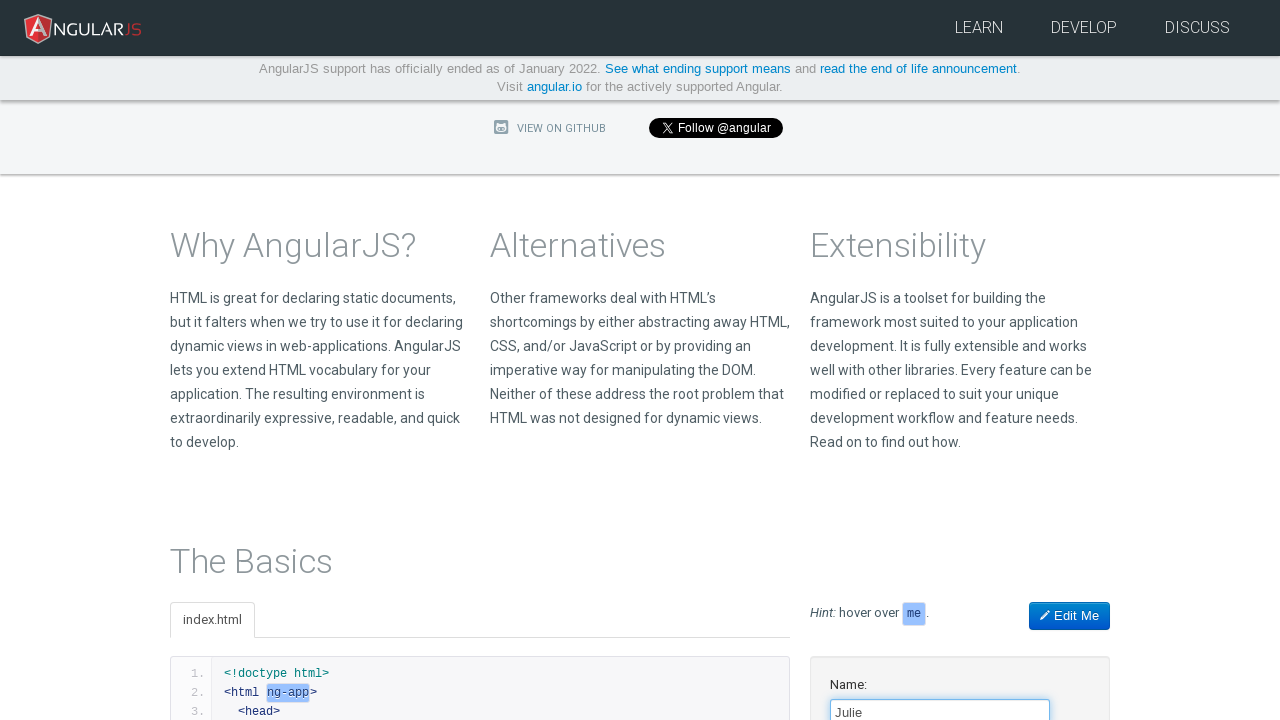

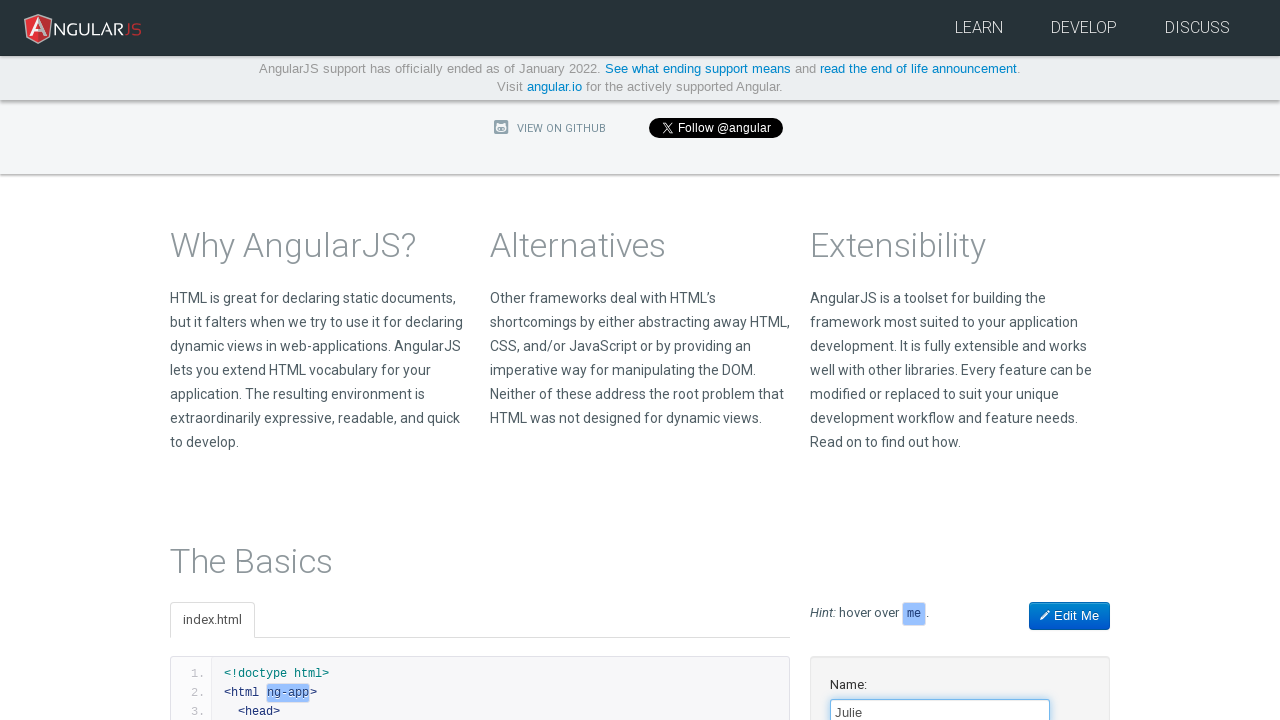